Tests keyboard input functionality on an input event viewer by clicking on an editor element, sending a special key chord (Unicode character \u0015 which is NAK/Ctrl+U), and typing text to verify input handling.

Starting URL: https://d-toybox.com/studio/lib/input_event_viewer.html

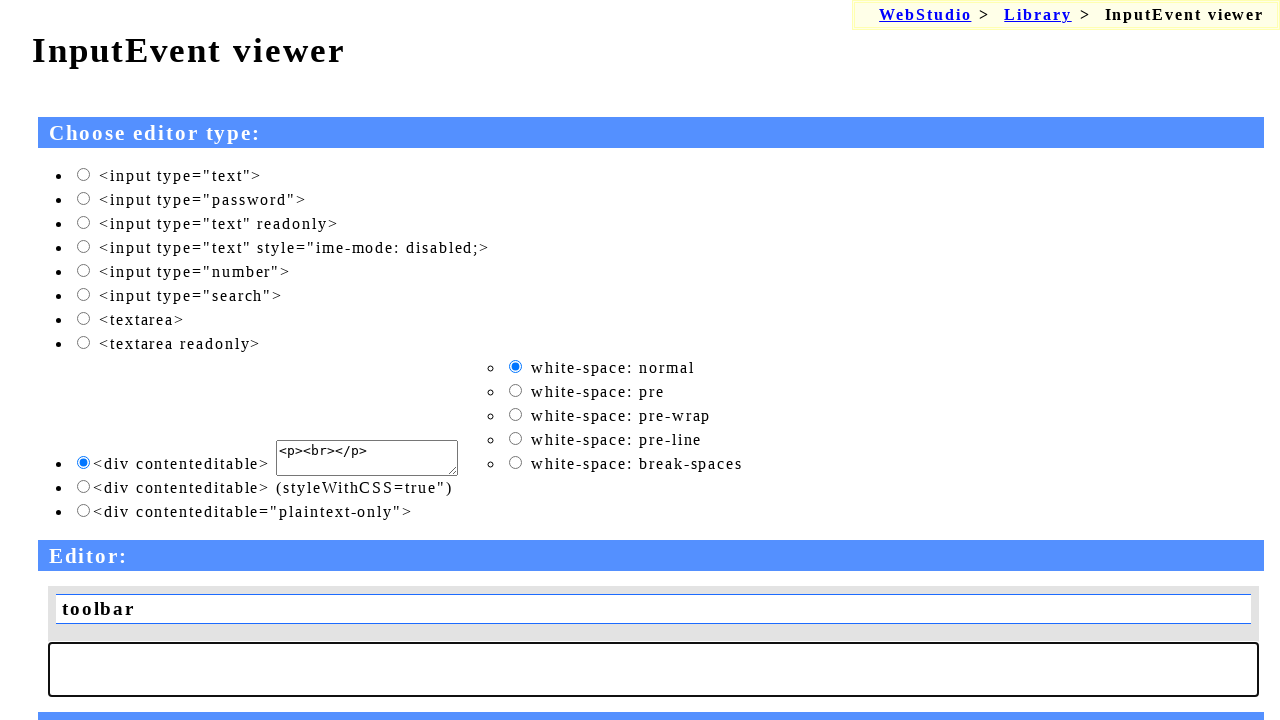

Clicked on editor element to focus it at (654, 670) on #editor
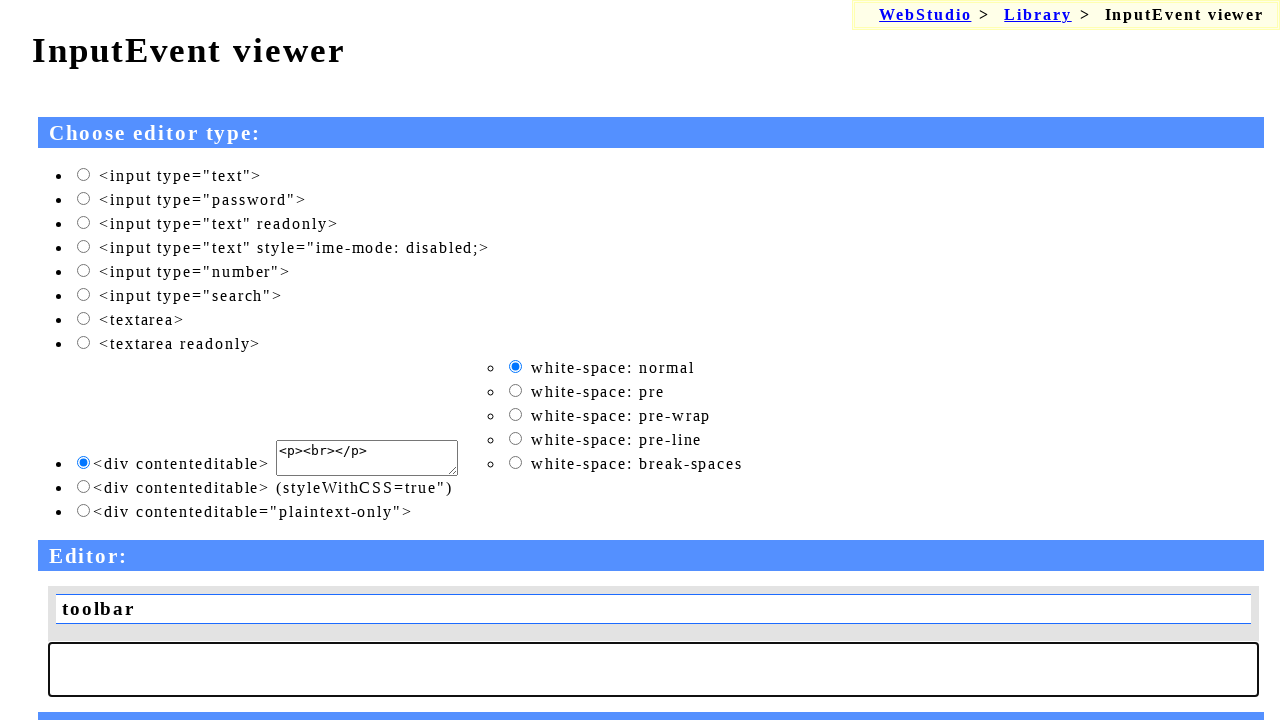

Pressed Ctrl+U key chord (NAK/Unicode \u0015)
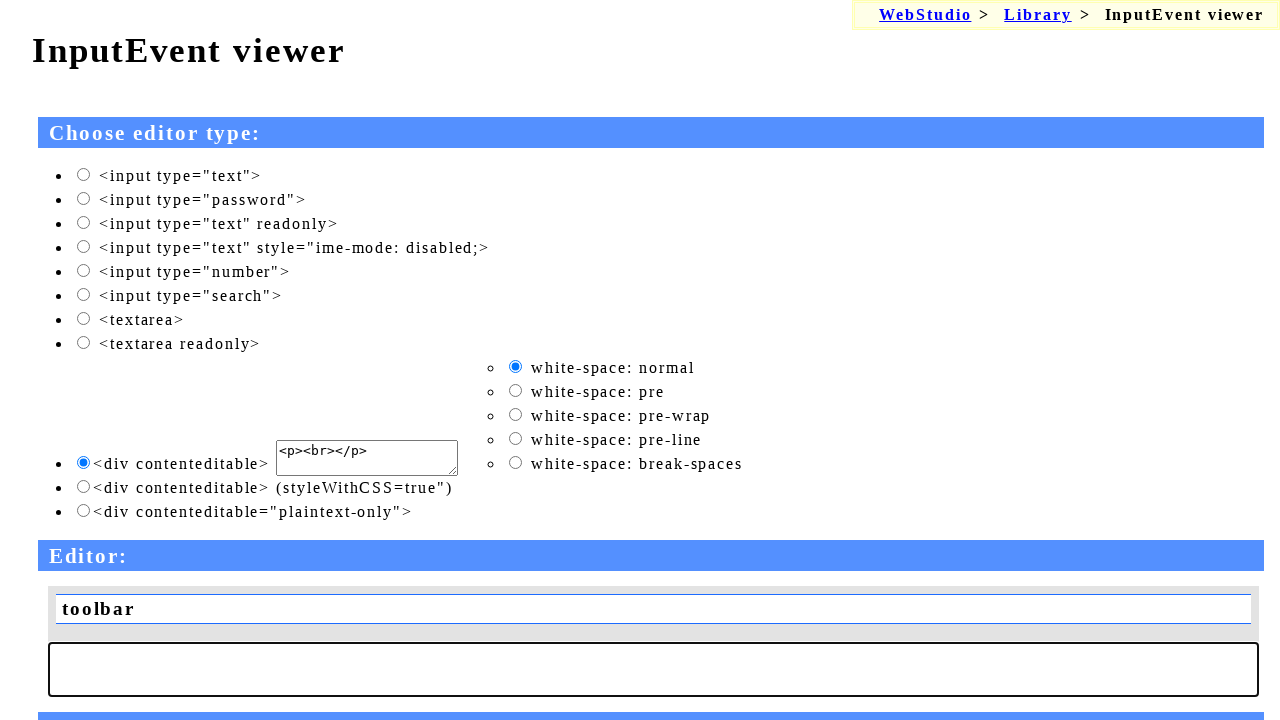

Typed 'konnnitiwa' into the editor on #editor
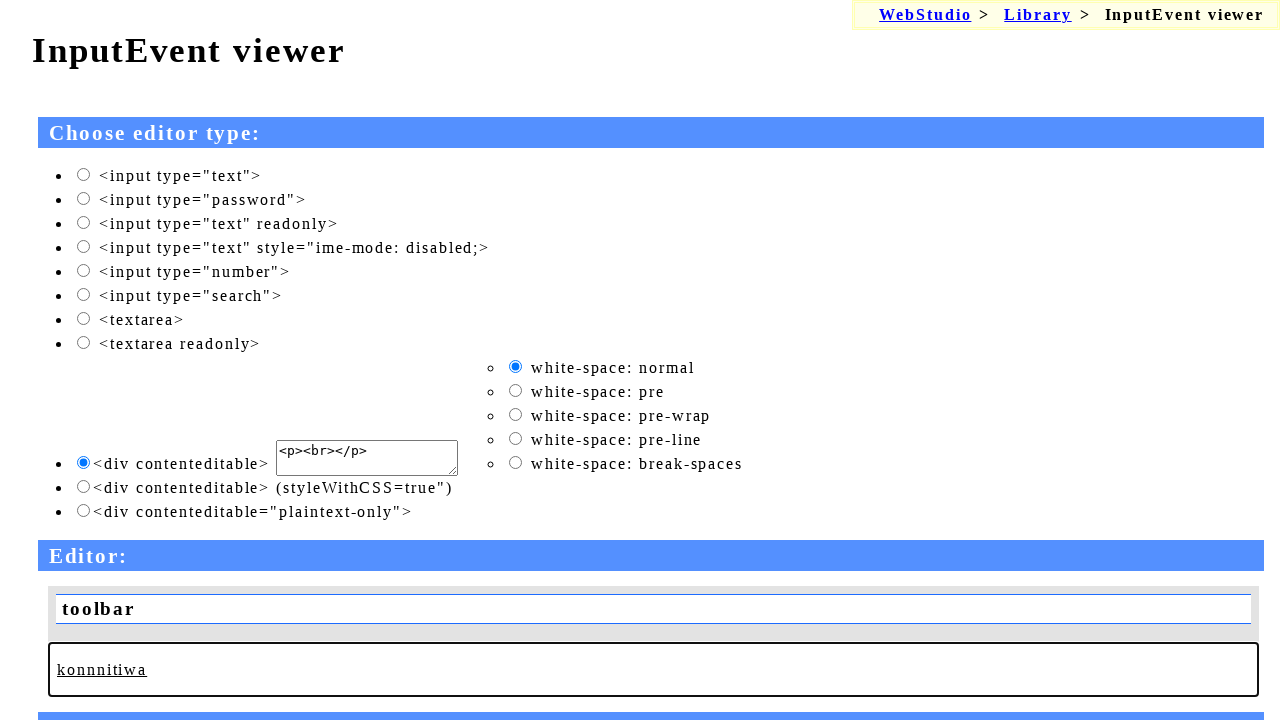

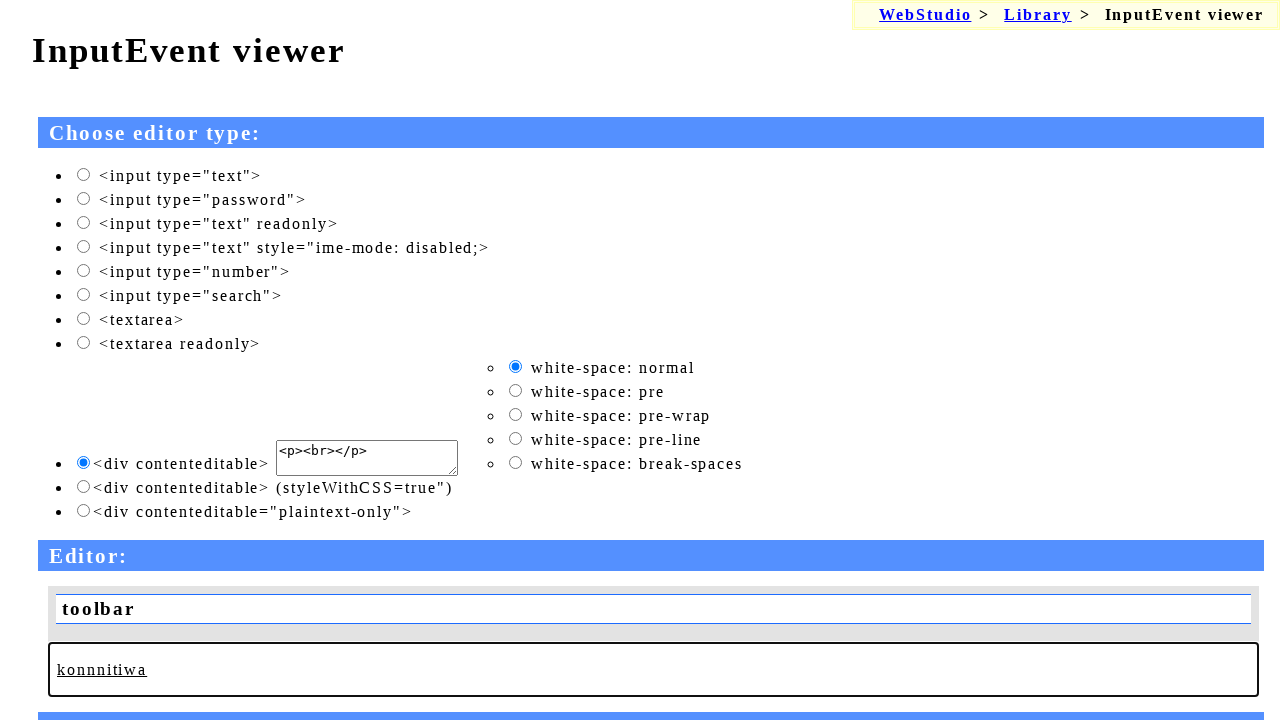